Tests jQuery UI slider functionality by locating the slider handle and dragging it horizontally to change its position using mouse movements.

Starting URL: https://jqueryui.com/resources/demos/slider/default.html

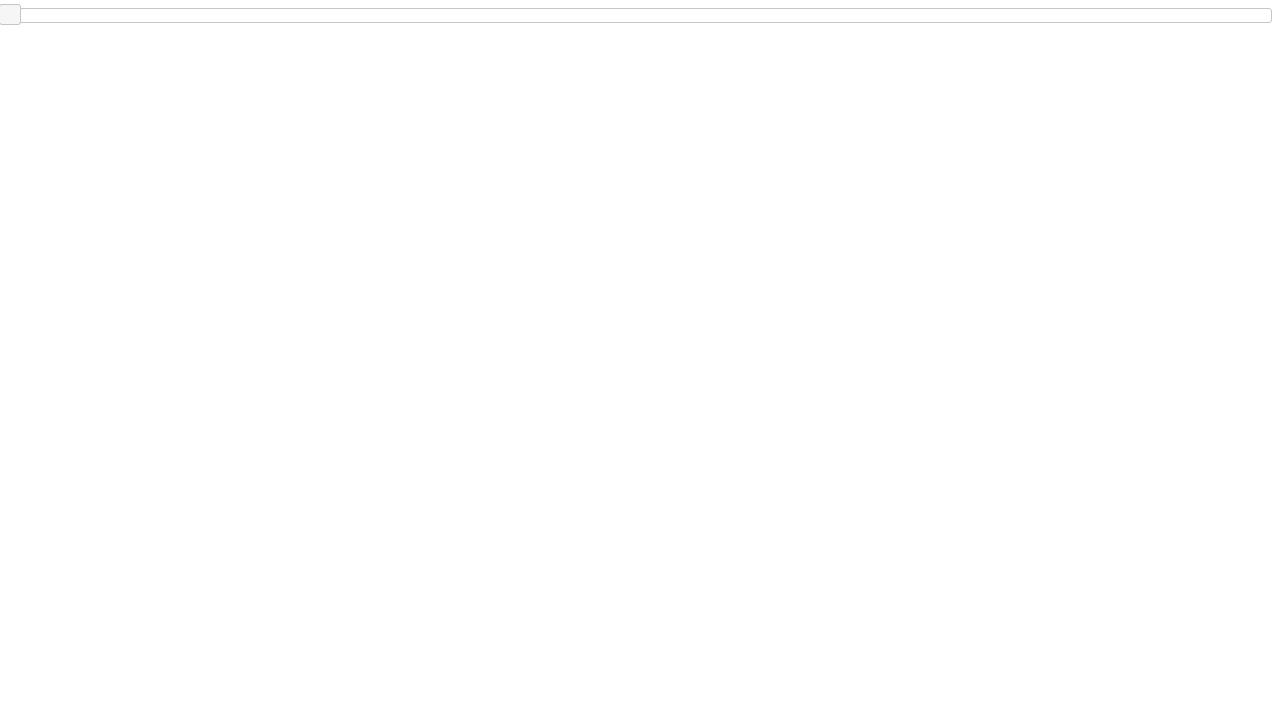

Located the slider handle element
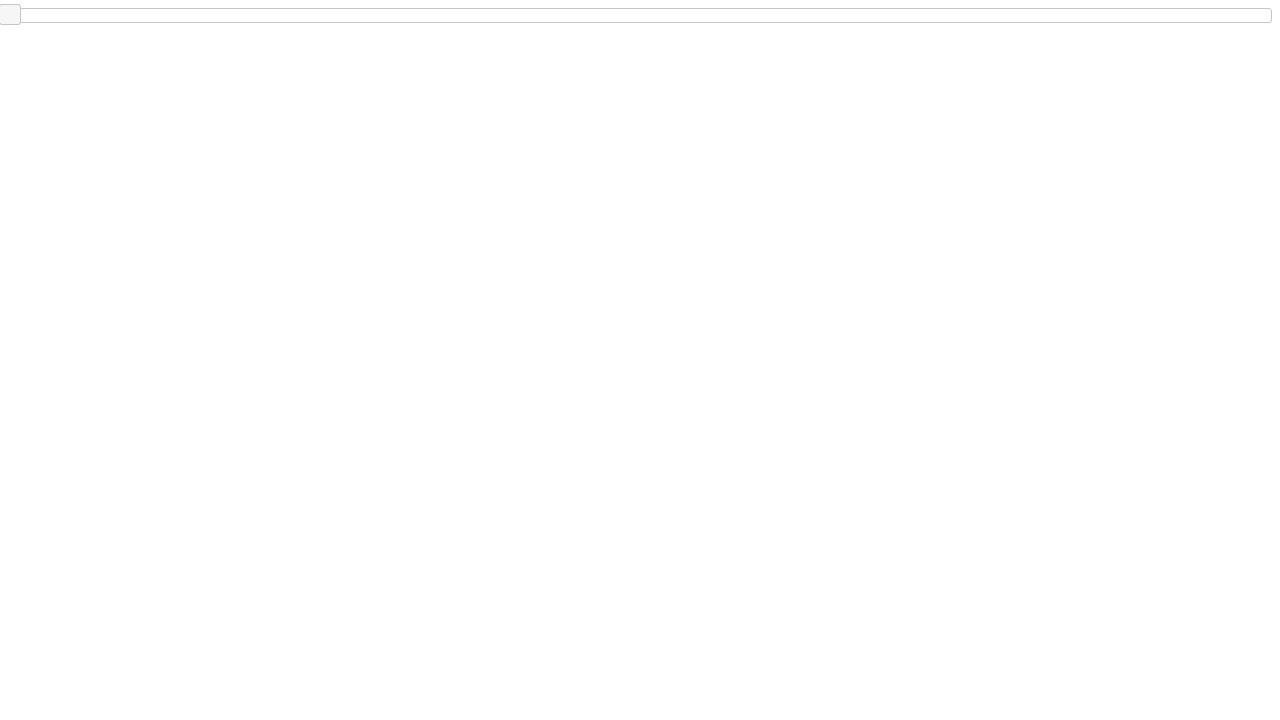

Retrieved bounding box of the slider handle
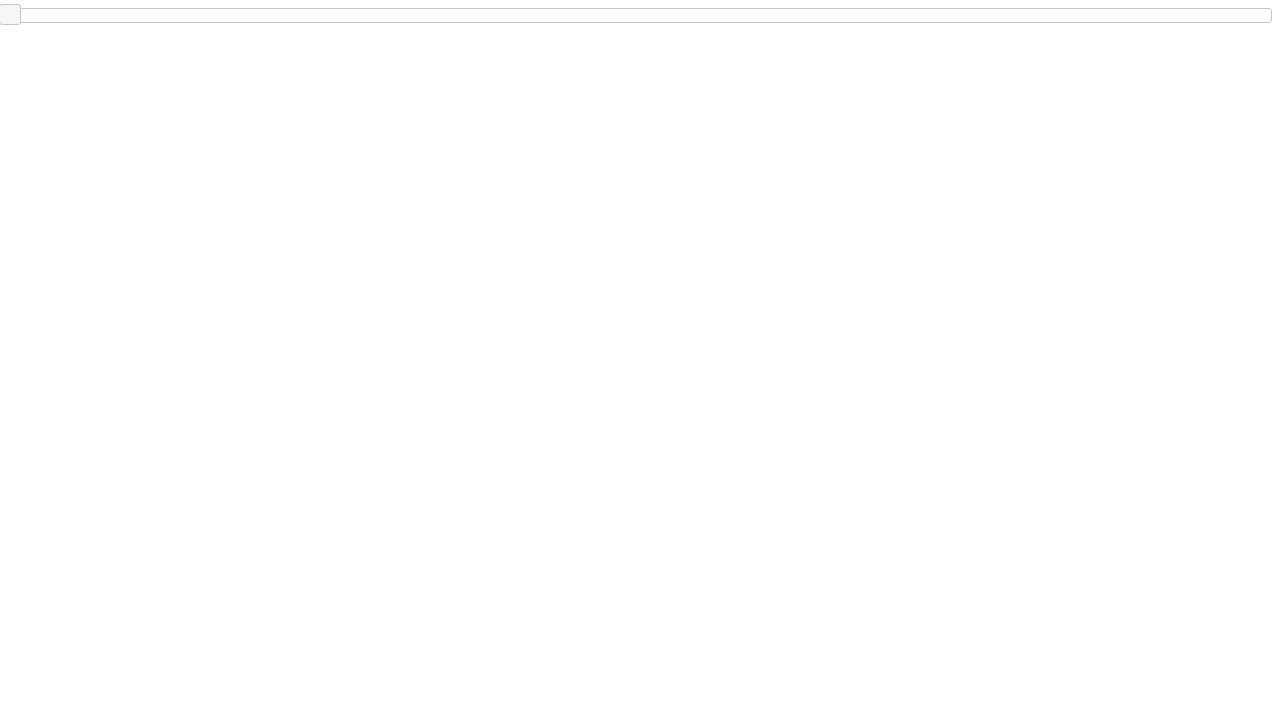

Moved mouse to center of slider handle at (10, 15)
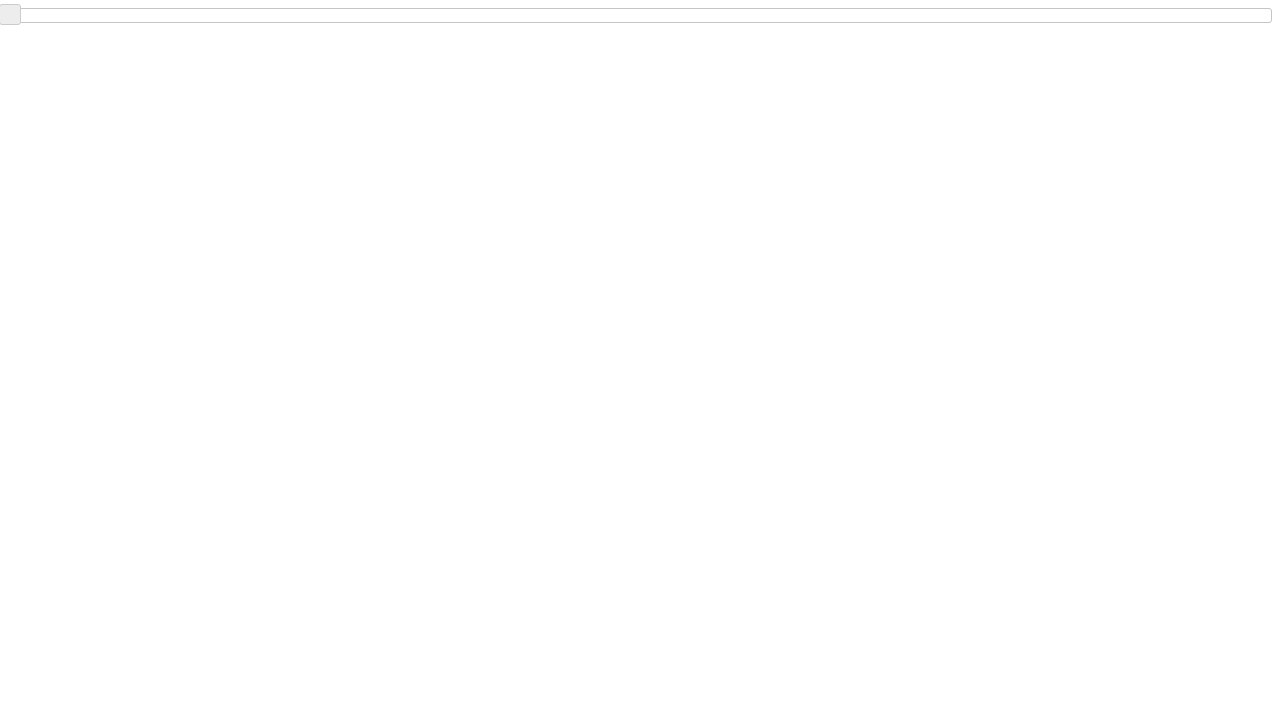

Pressed mouse button down on slider handle at (10, 15)
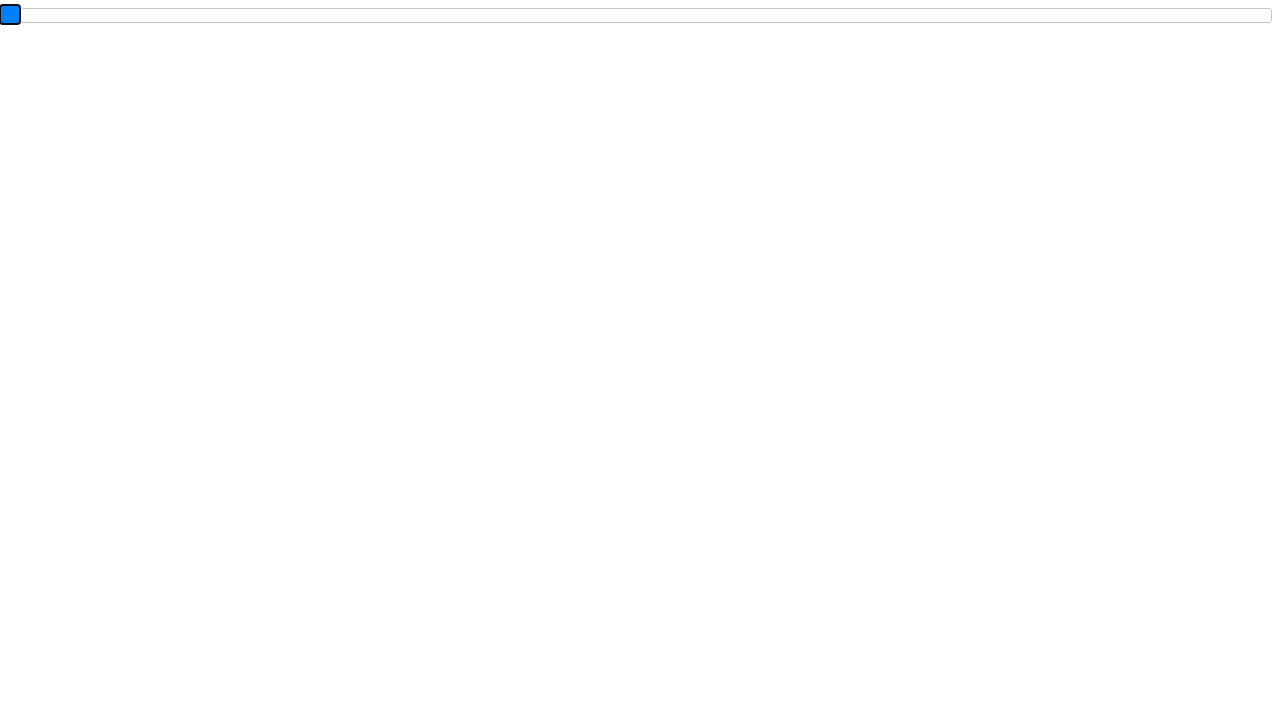

Dragged slider handle 300 pixels to the right at (299, 15)
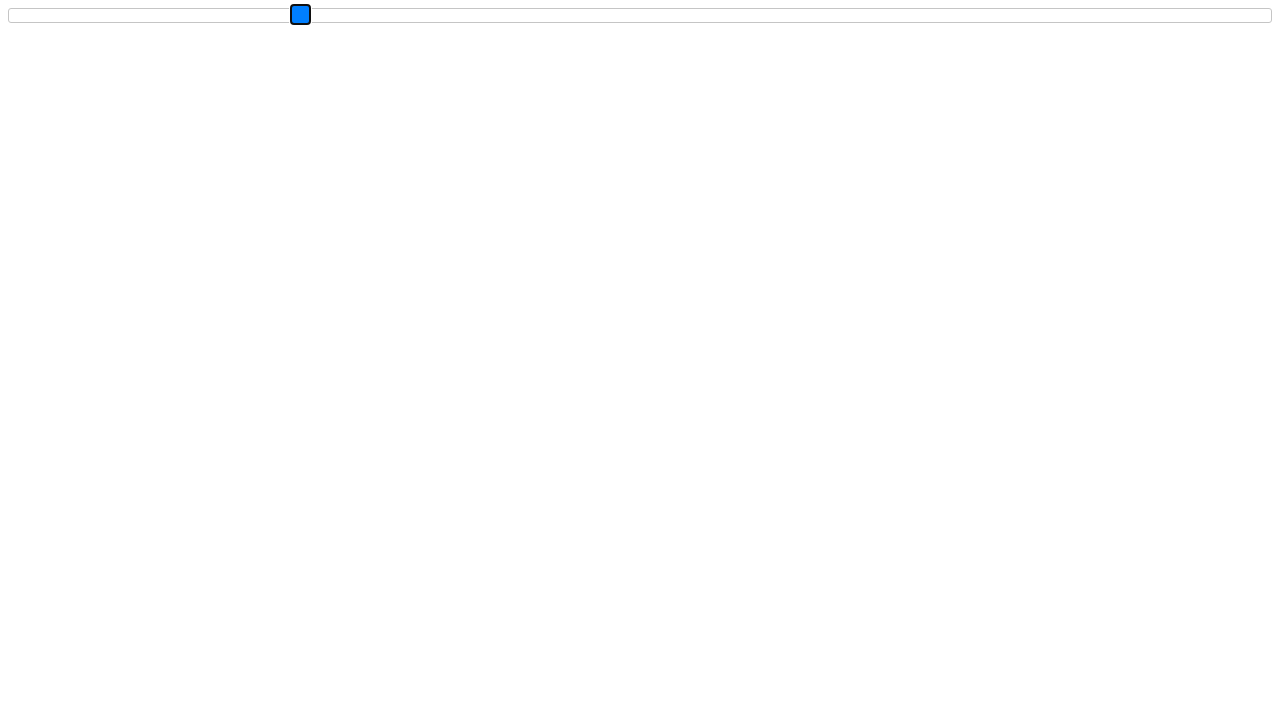

Released mouse button to complete slider drag at (299, 15)
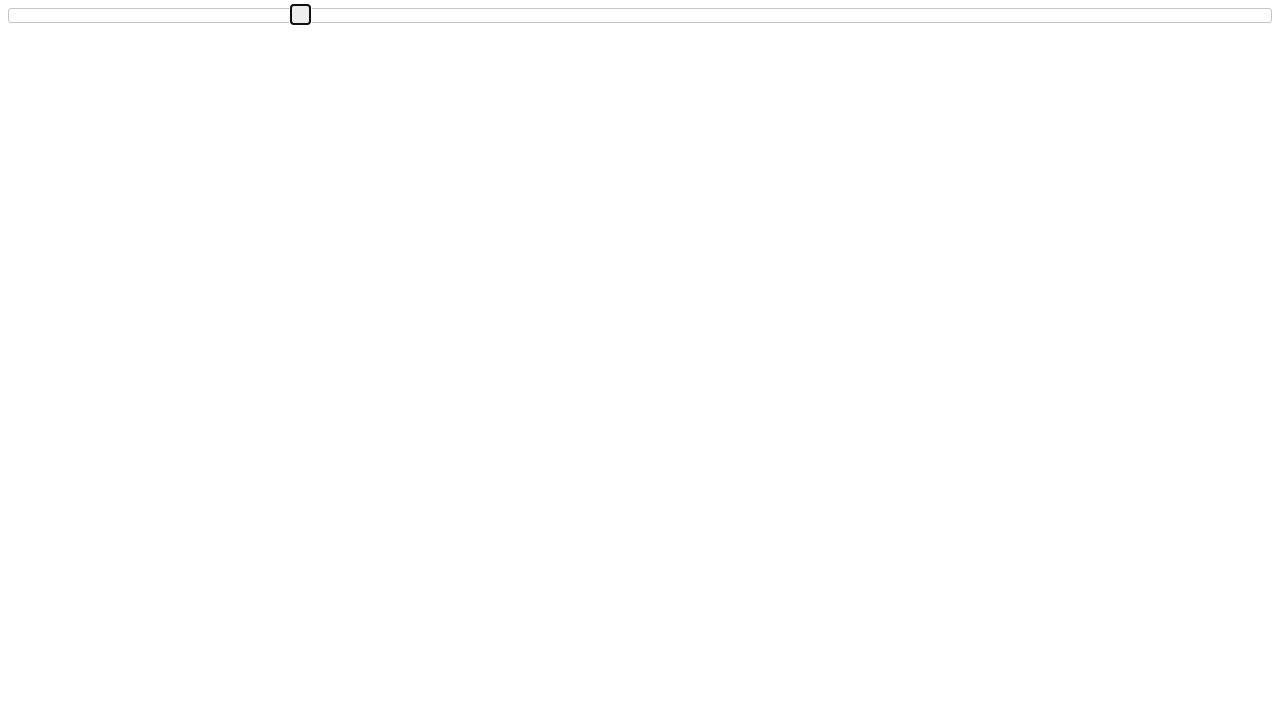

Waited for slider to settle after dragging
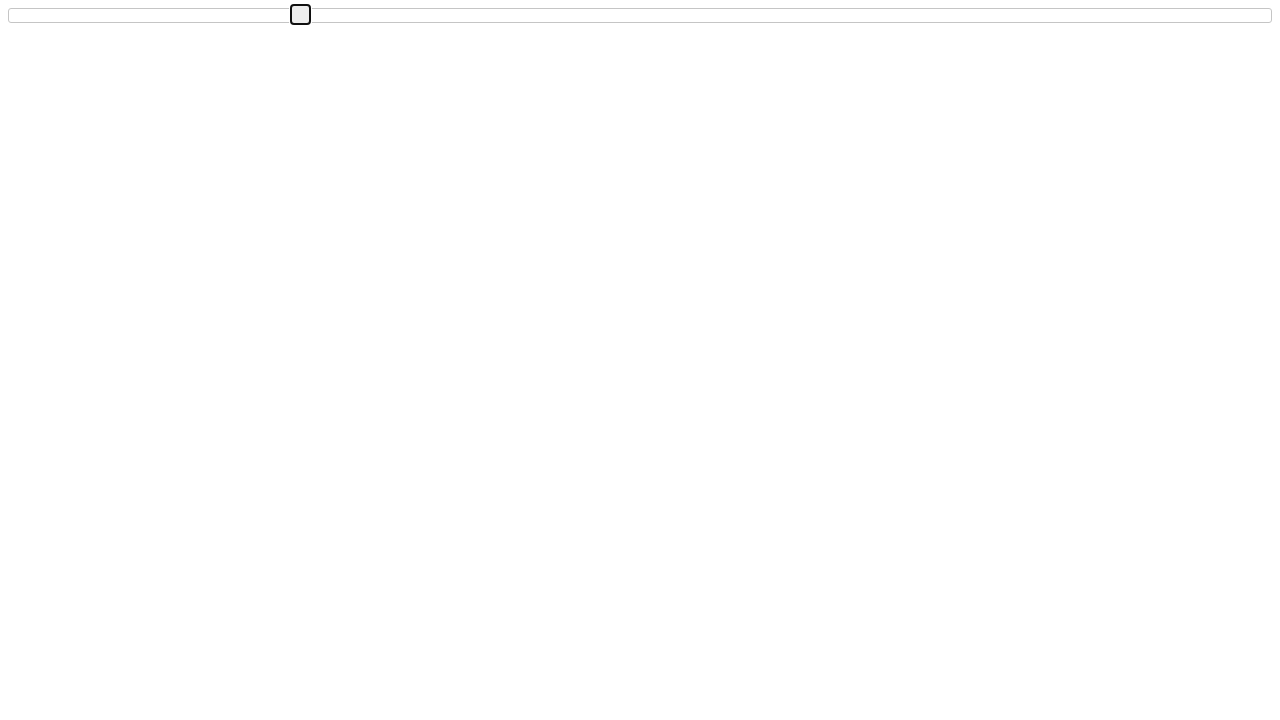

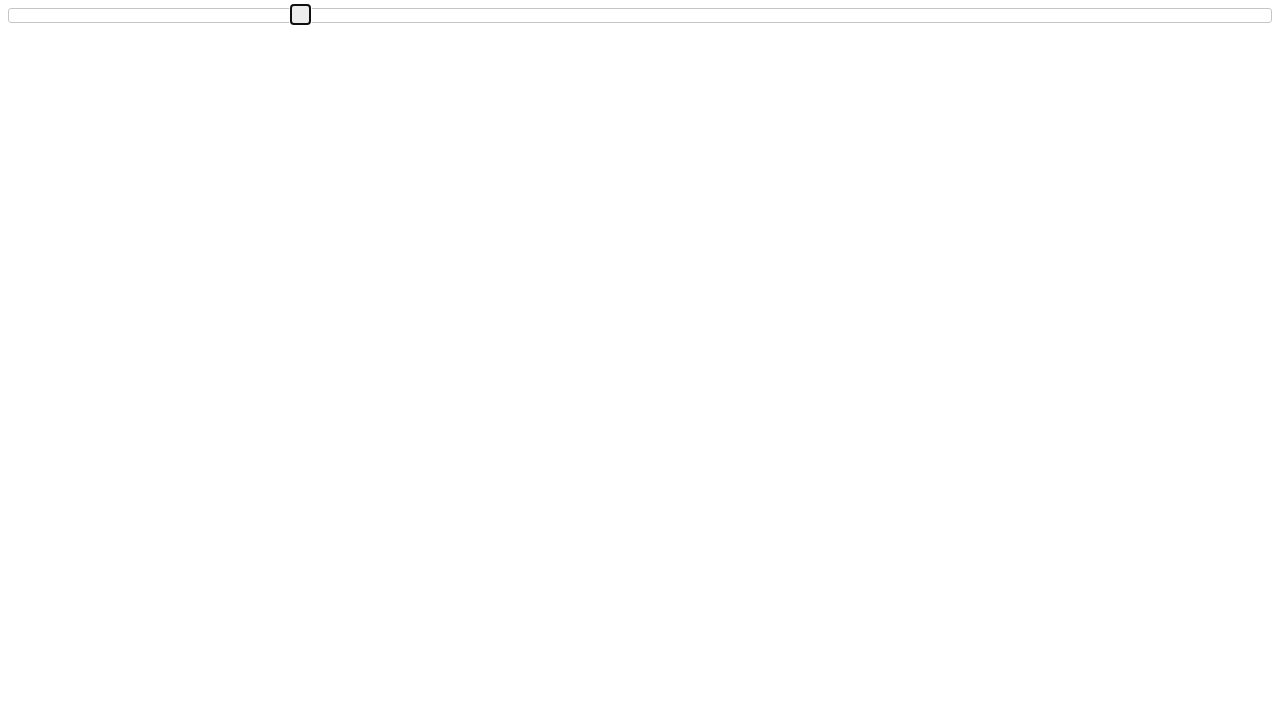